Tests keyboard actions by filling a form with name, email, and address, then copying the current address to the permanent address field using keyboard shortcuts

Starting URL: https://demoqa.com/text-box

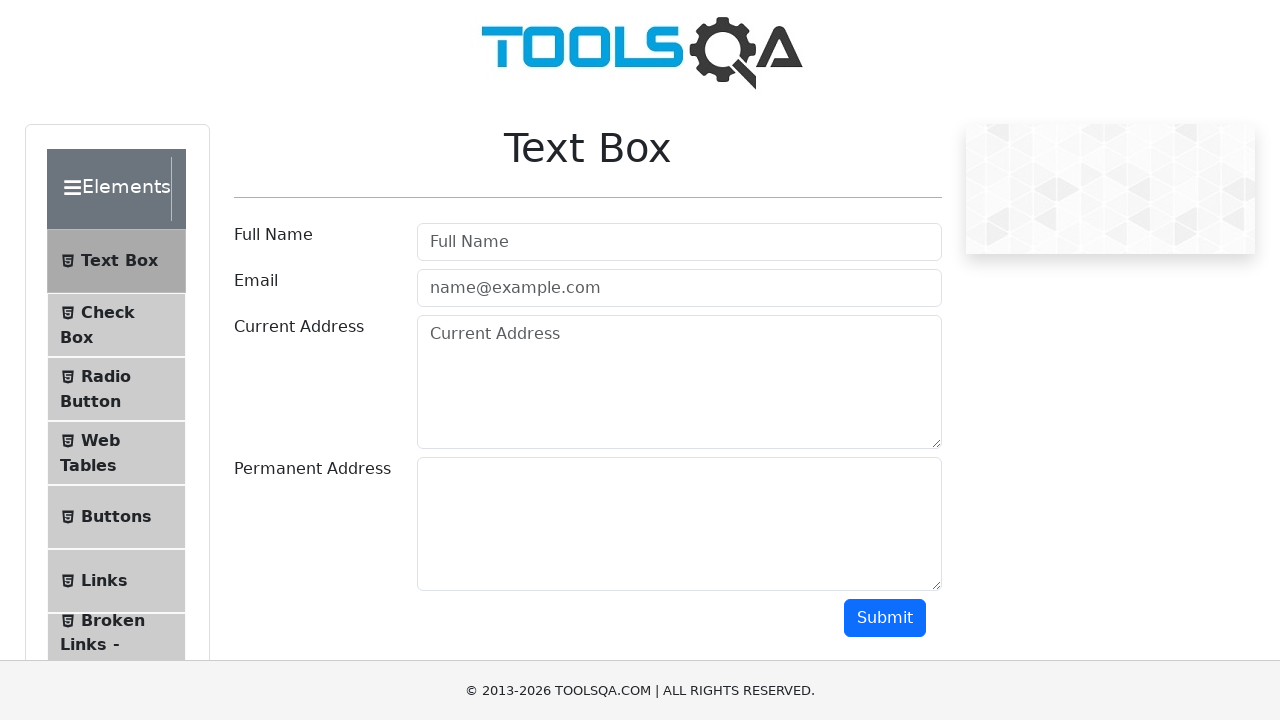

Filled full name field with 'Bhanu rekha' on #userName
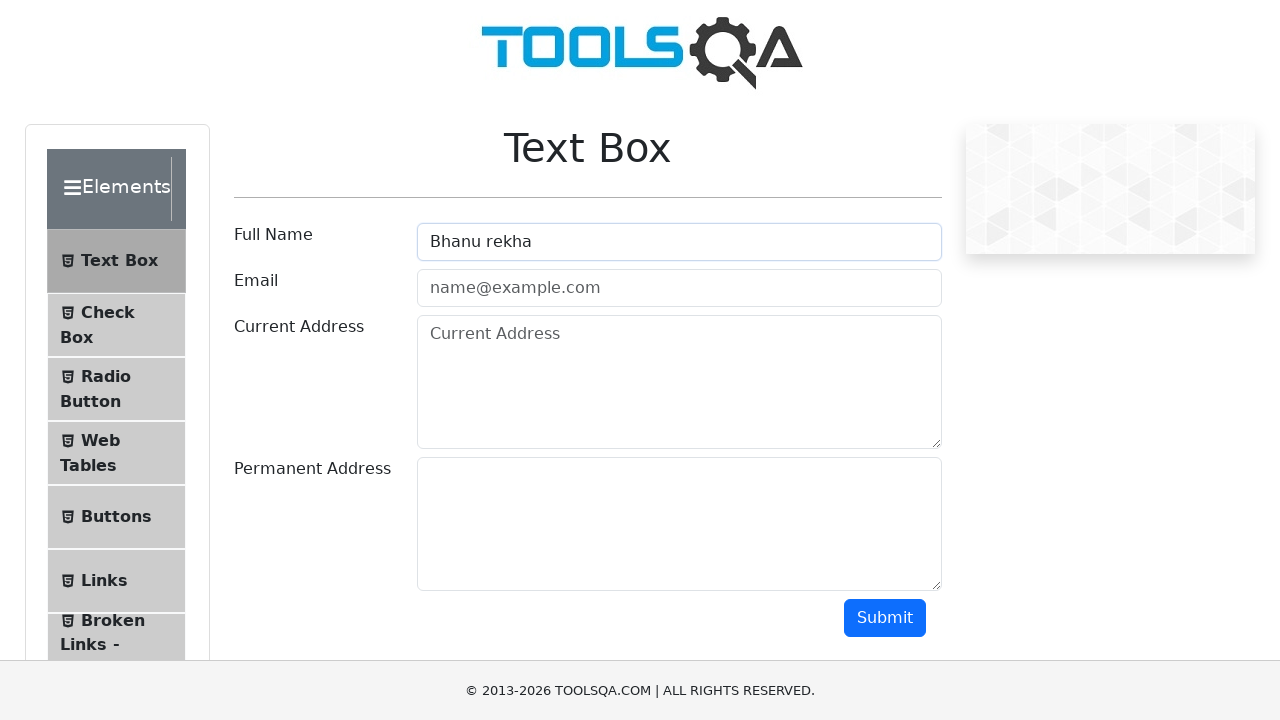

Filled email field with 'rekha@gmail.com' on #userEmail
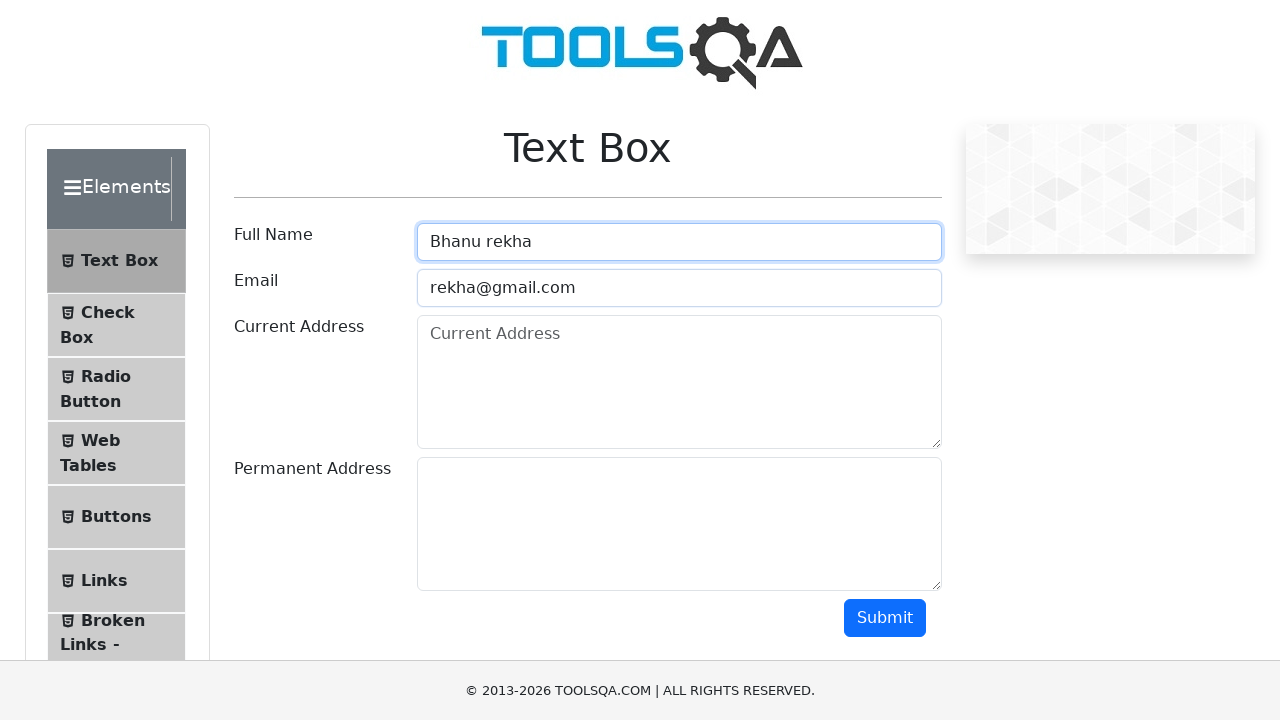

Filled current address field with 'Kphb phase-15,Hyderabad' on #currentAddress
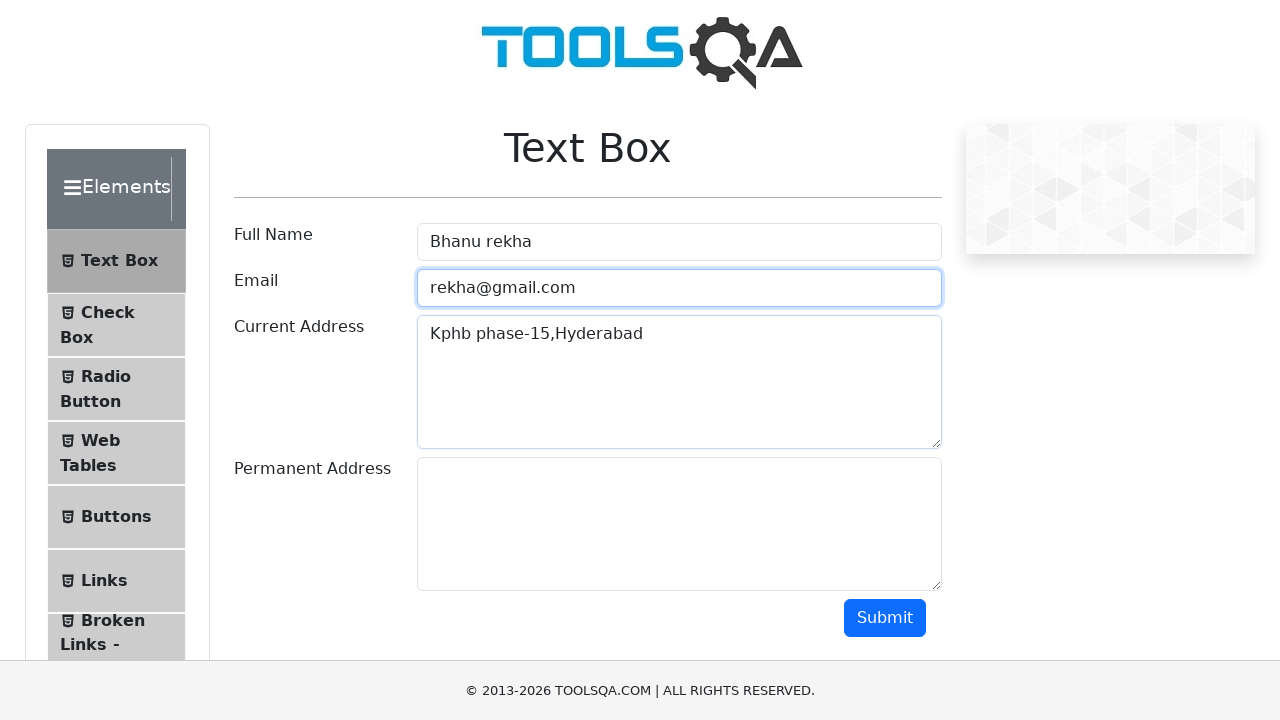

Clicked on current address field to focus it at (679, 382) on #currentAddress
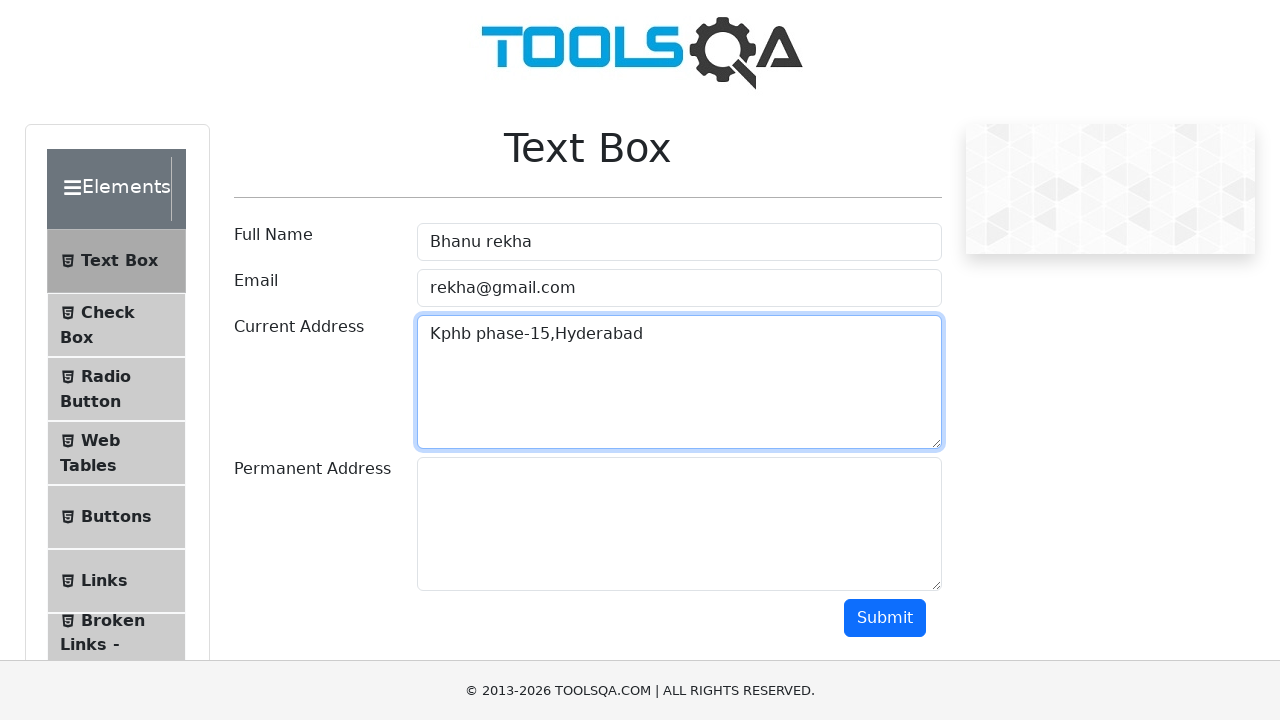

Selected all text in current address field using Ctrl+A
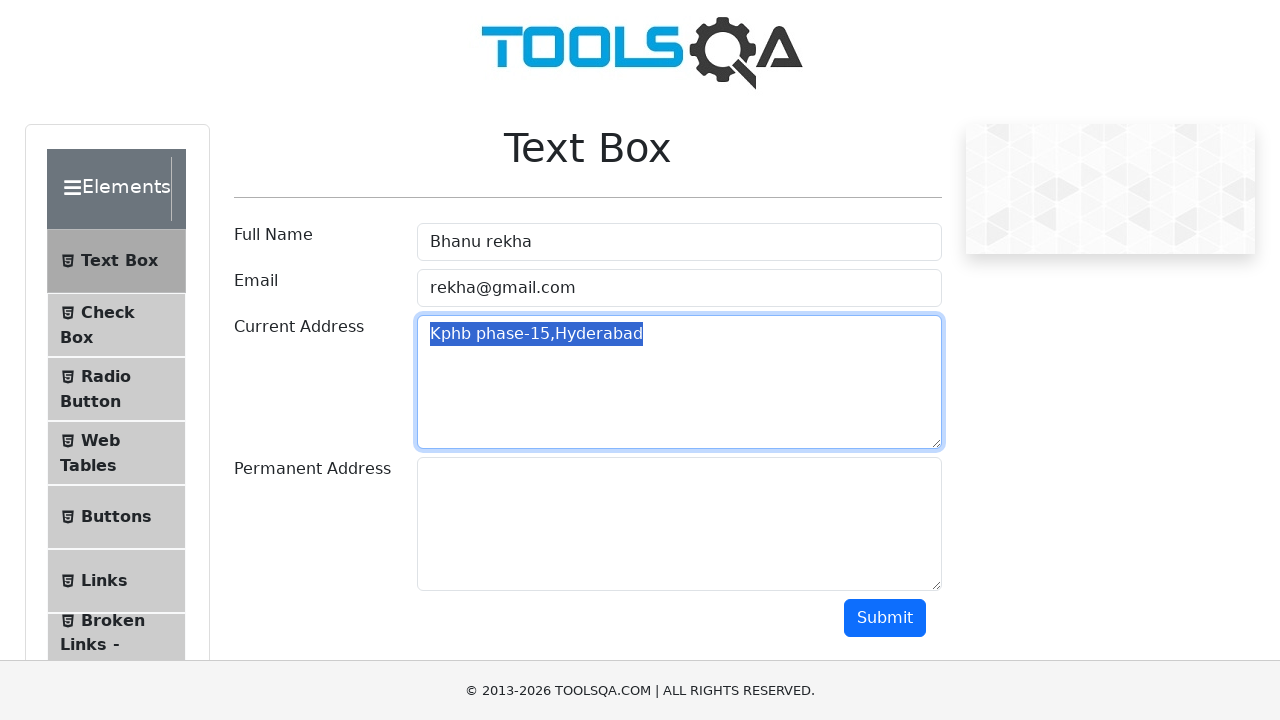

Copied selected address text using Ctrl+C
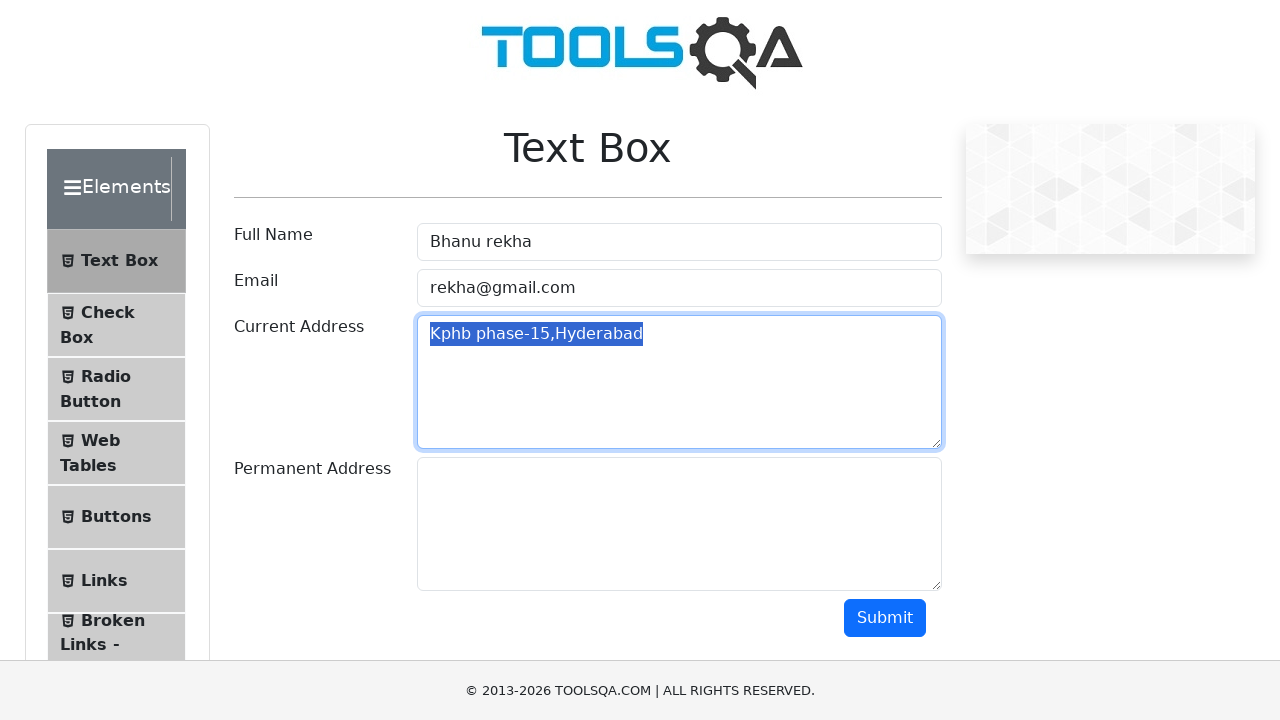

Navigated to permanent address field using Tab key
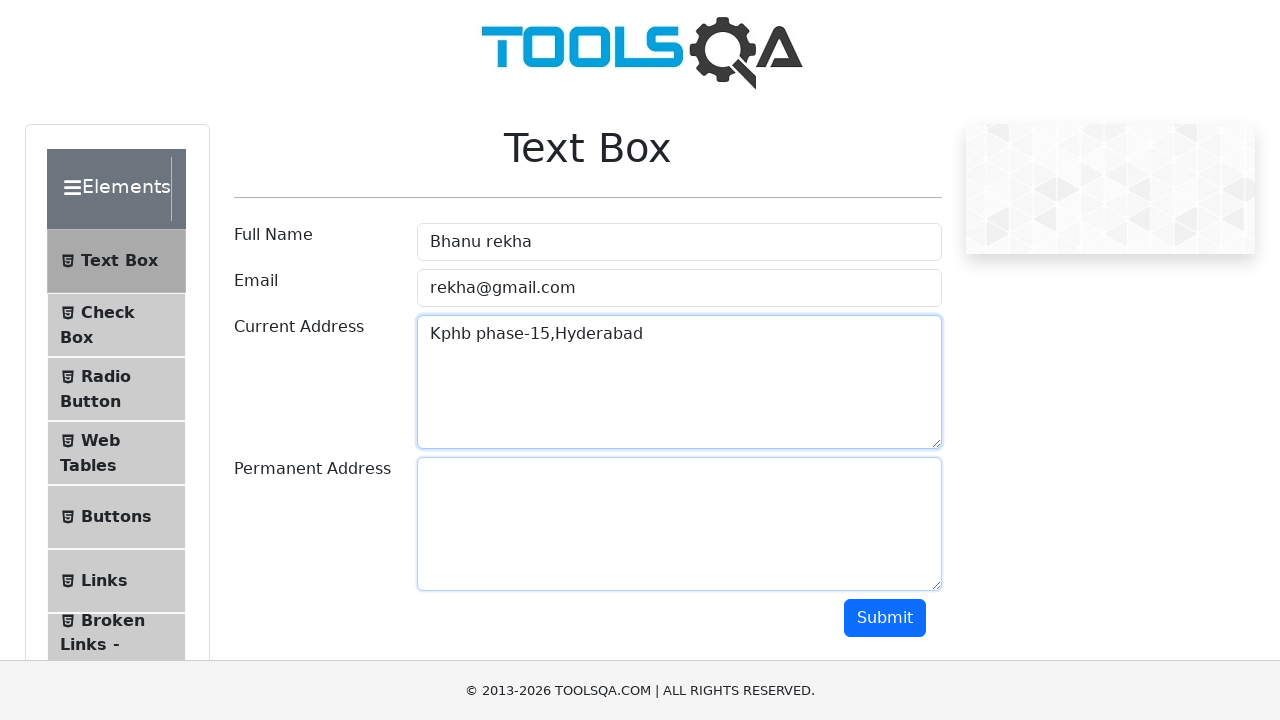

Pasted copied address into permanent address field using Ctrl+V
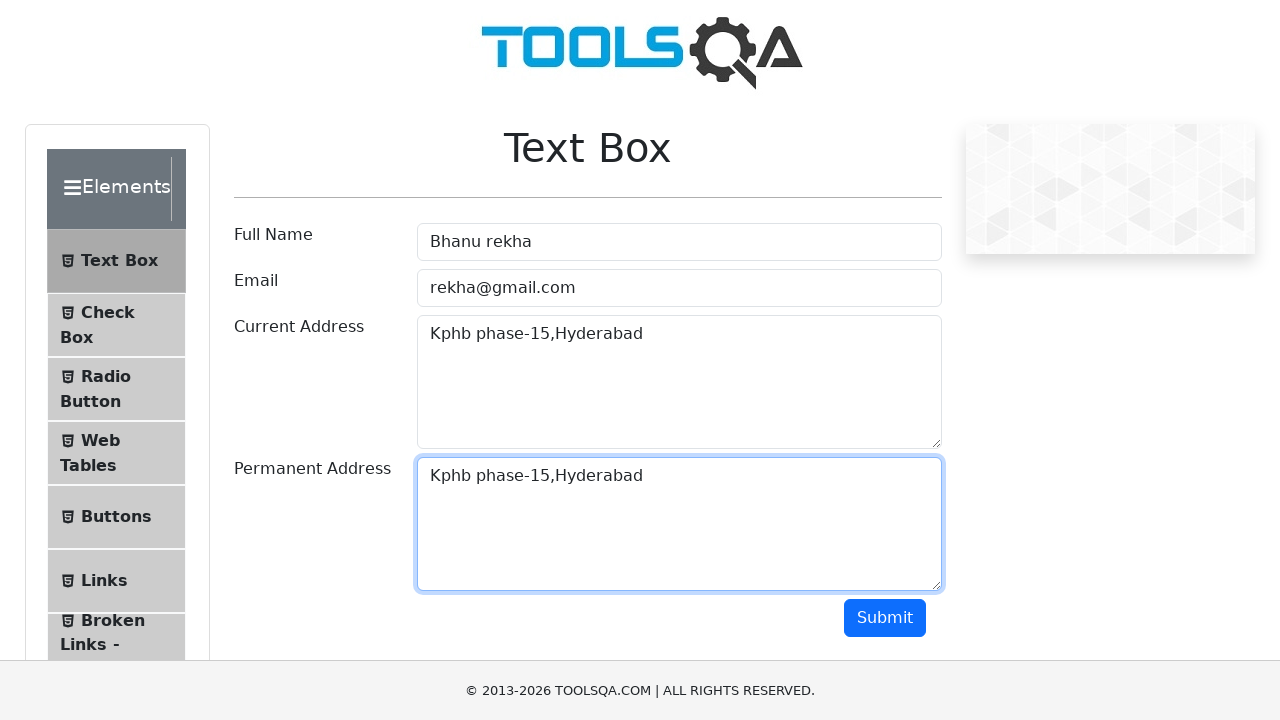

Retrieved value from current address field
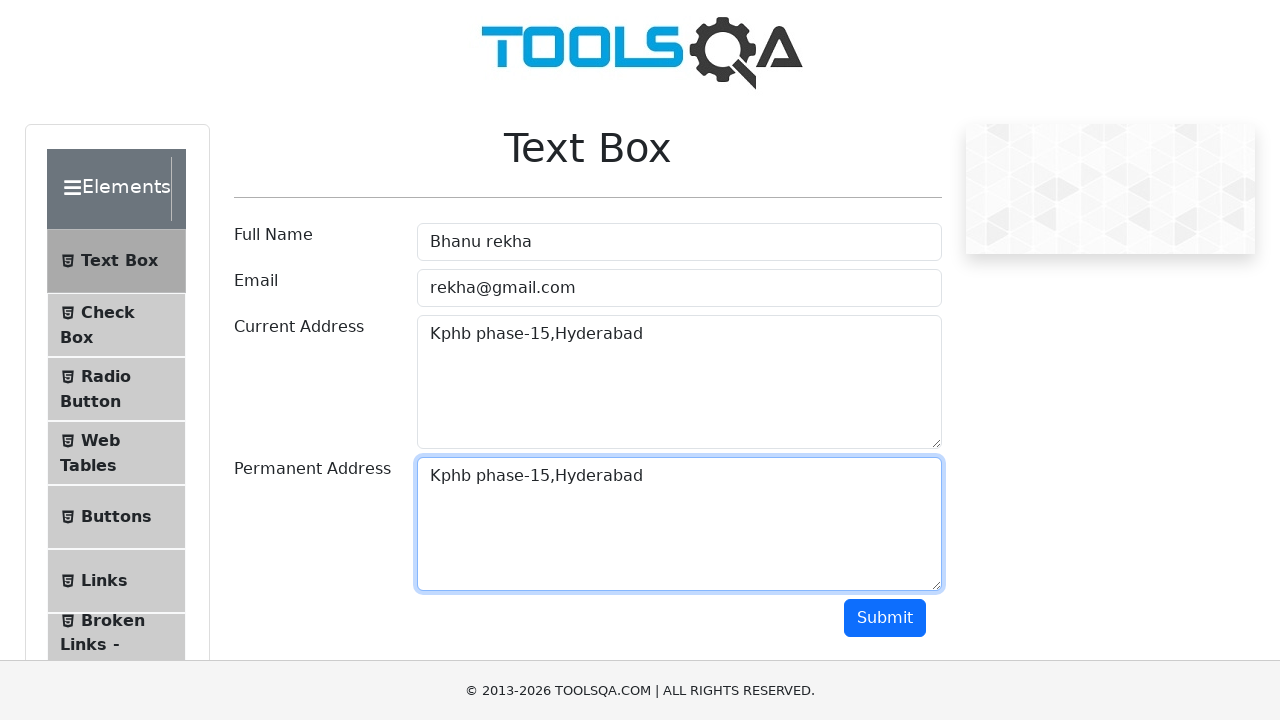

Retrieved value from permanent address field
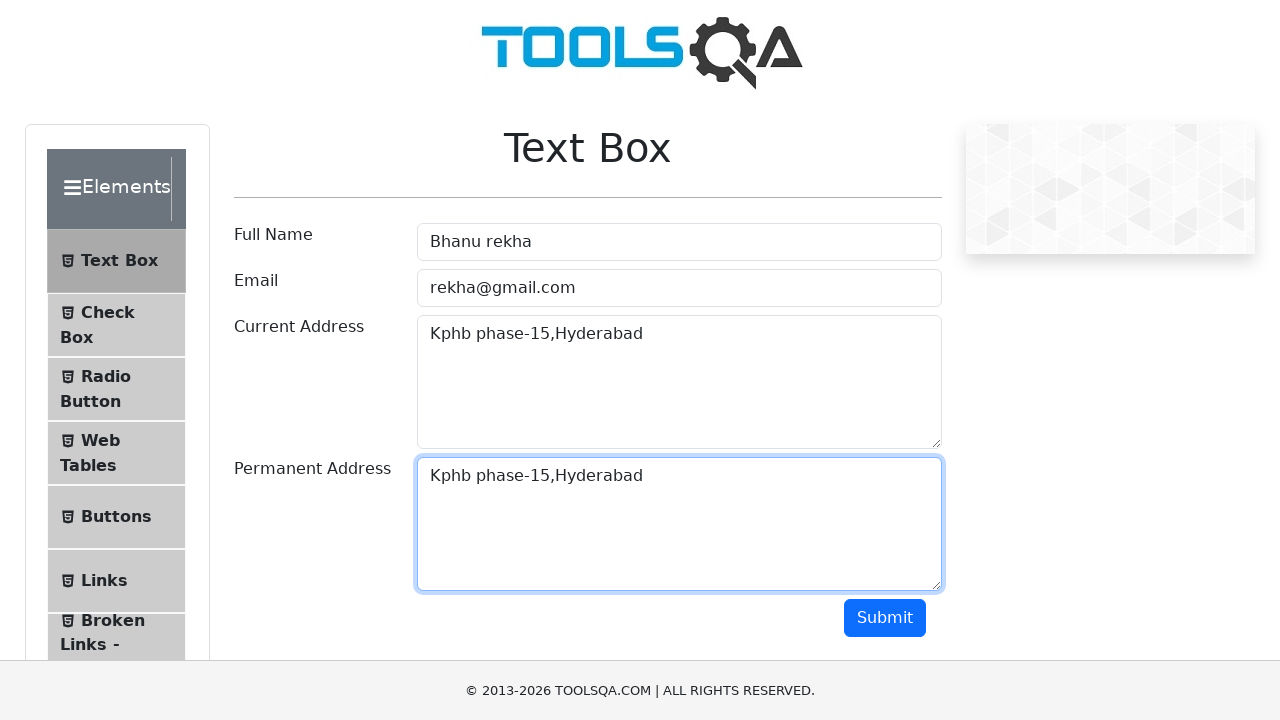

Verified that current and permanent address values match
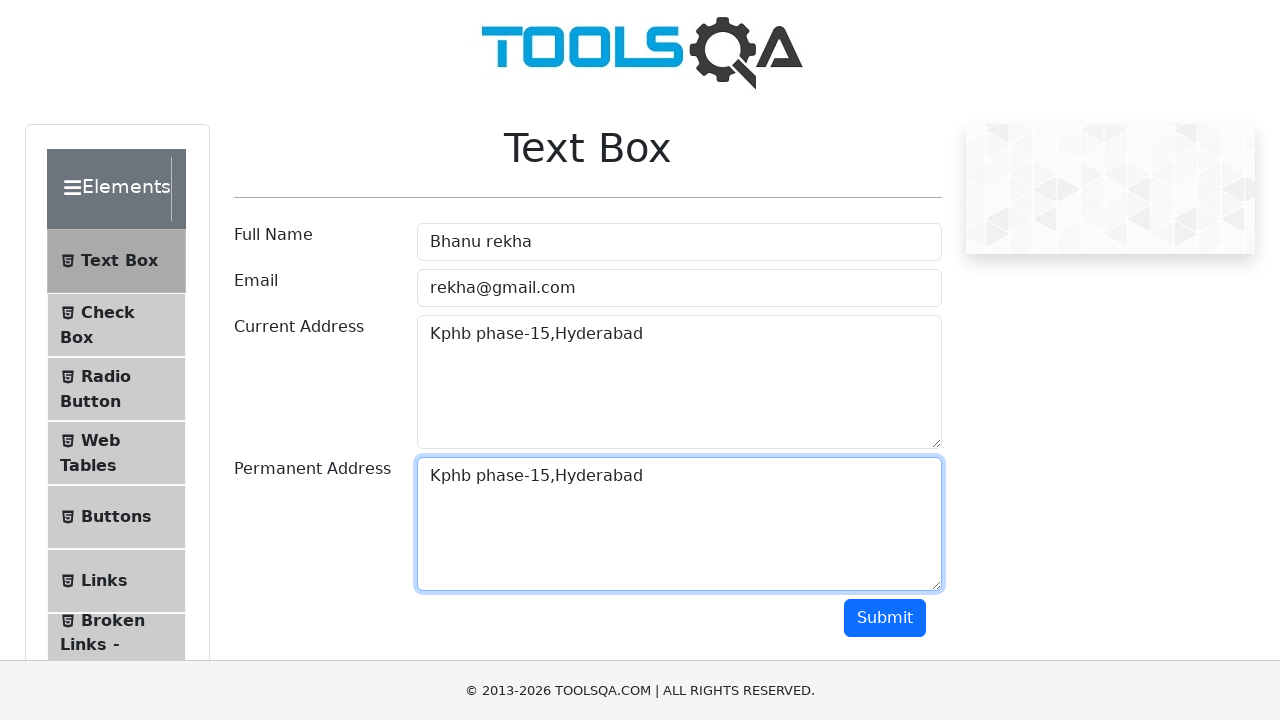

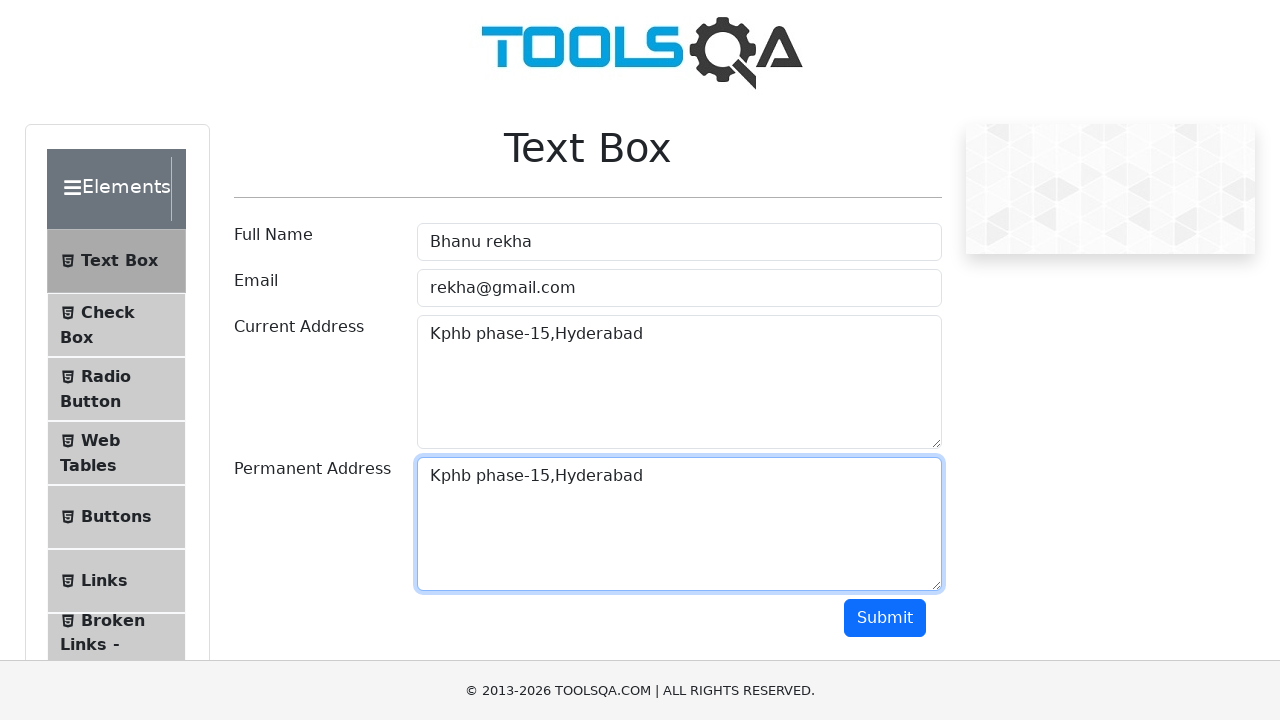